Navigates the eChemPortal property search page, opens query builder, selects toxicological information filters (genetic toxicity > in vivo), sets experiment type and test guideline TG488, saves the query, and performs a search.

Starting URL: https://www.echemportal.org/echemportal/property-search

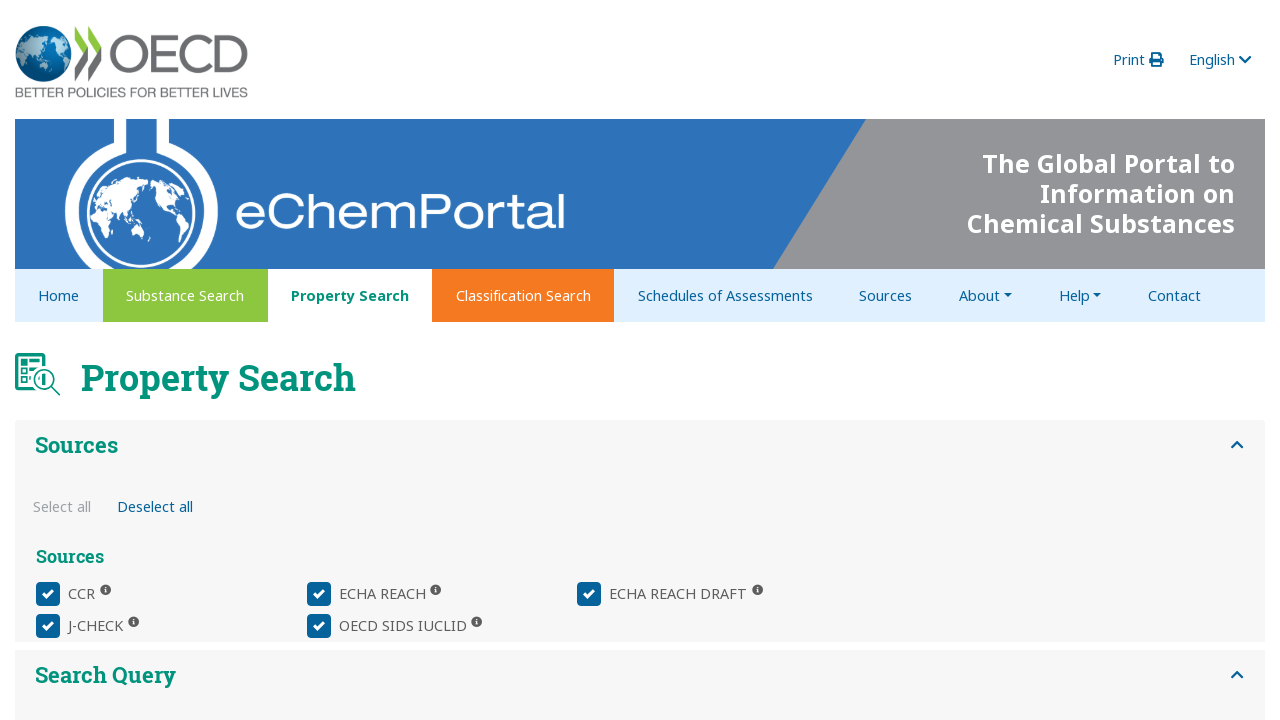

Clicked query builder button to open it at (136, 381) on xpath=//*[@id="property_query-builder-panel-1"]/div/echem-property-query-panel/d
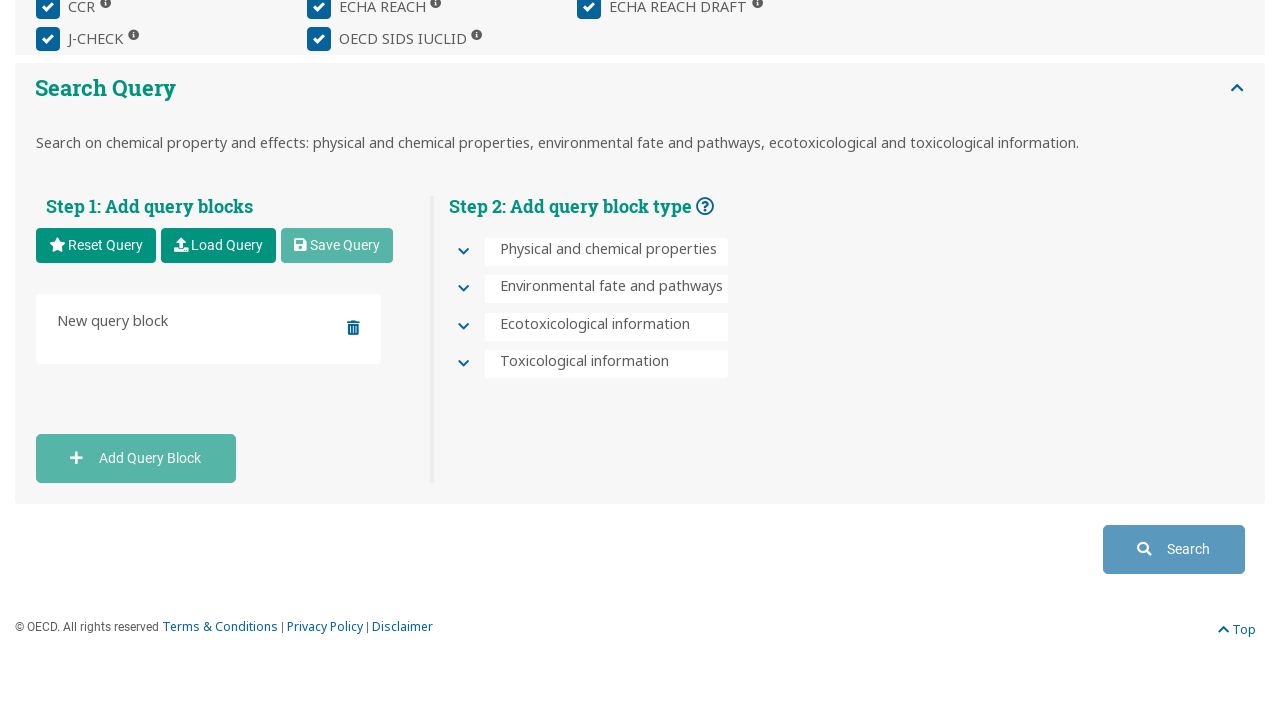

Waited 500ms for query builder to load
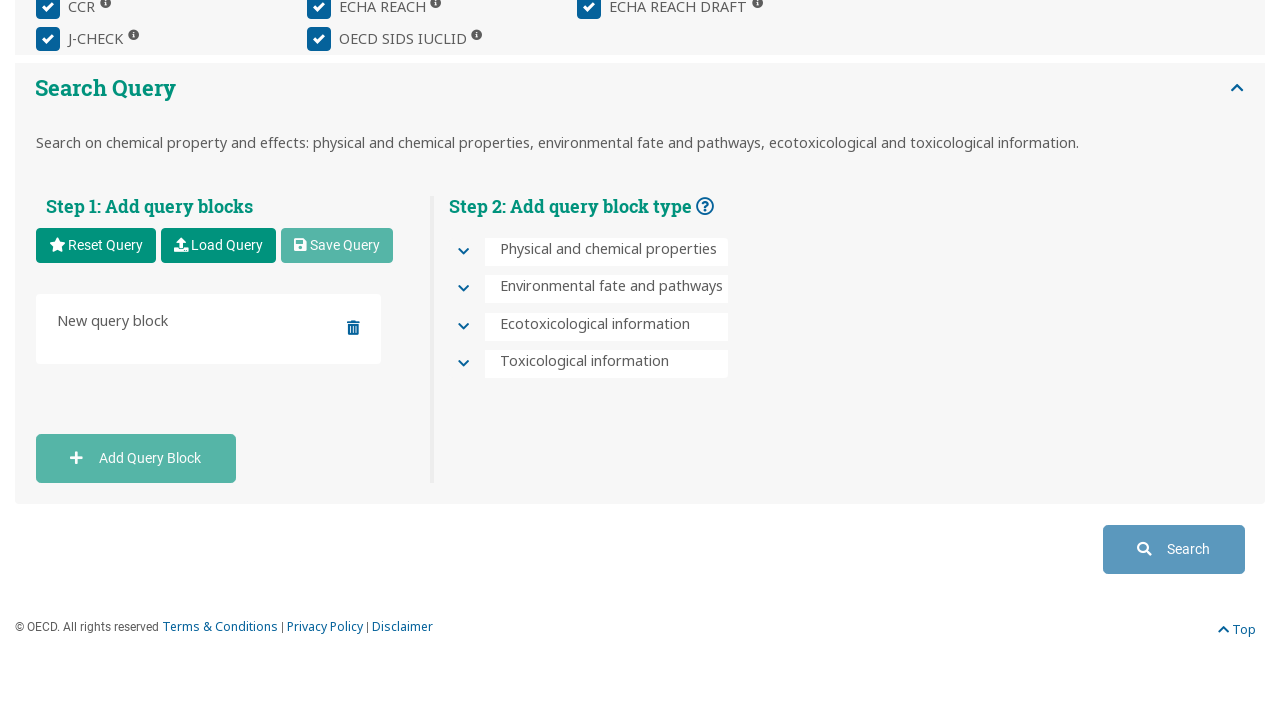

Clicked toxicological information button to expand section at (463, 365) on xpath=//*[@id="QU.SE.7-toxicological-information-header"]/div/div[1]/button
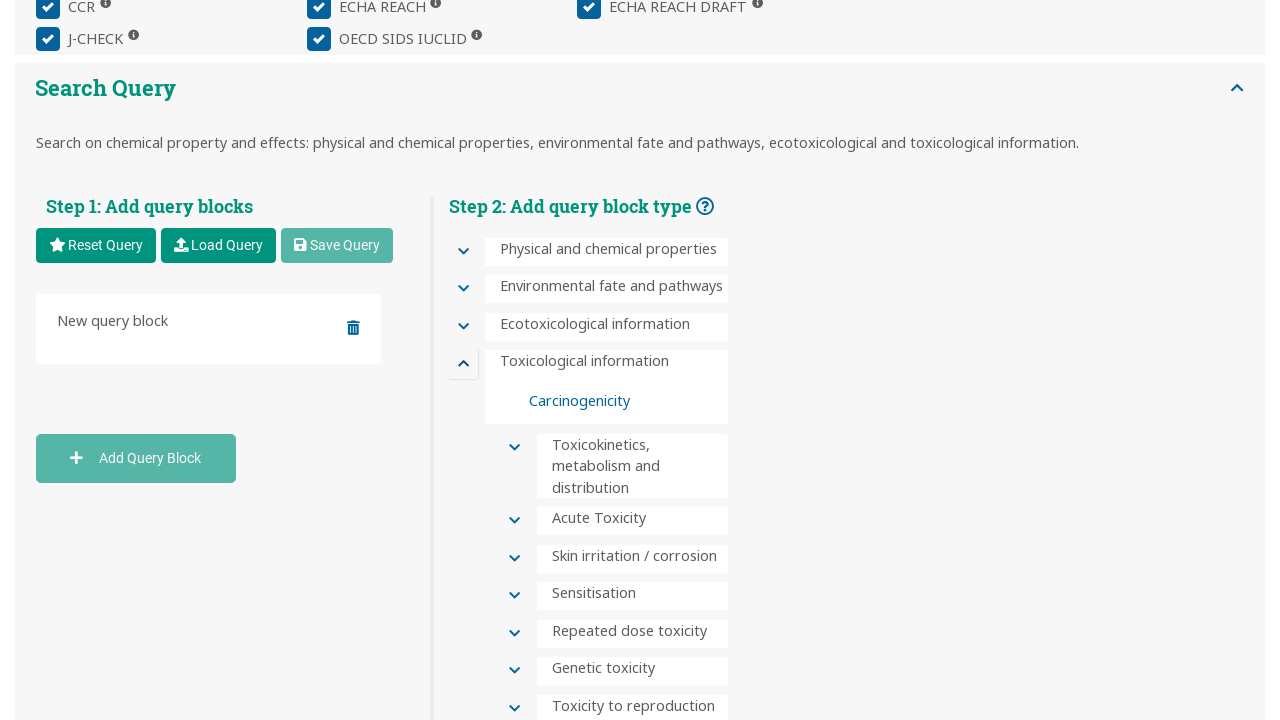

Waited 500ms for toxicological information section to expand
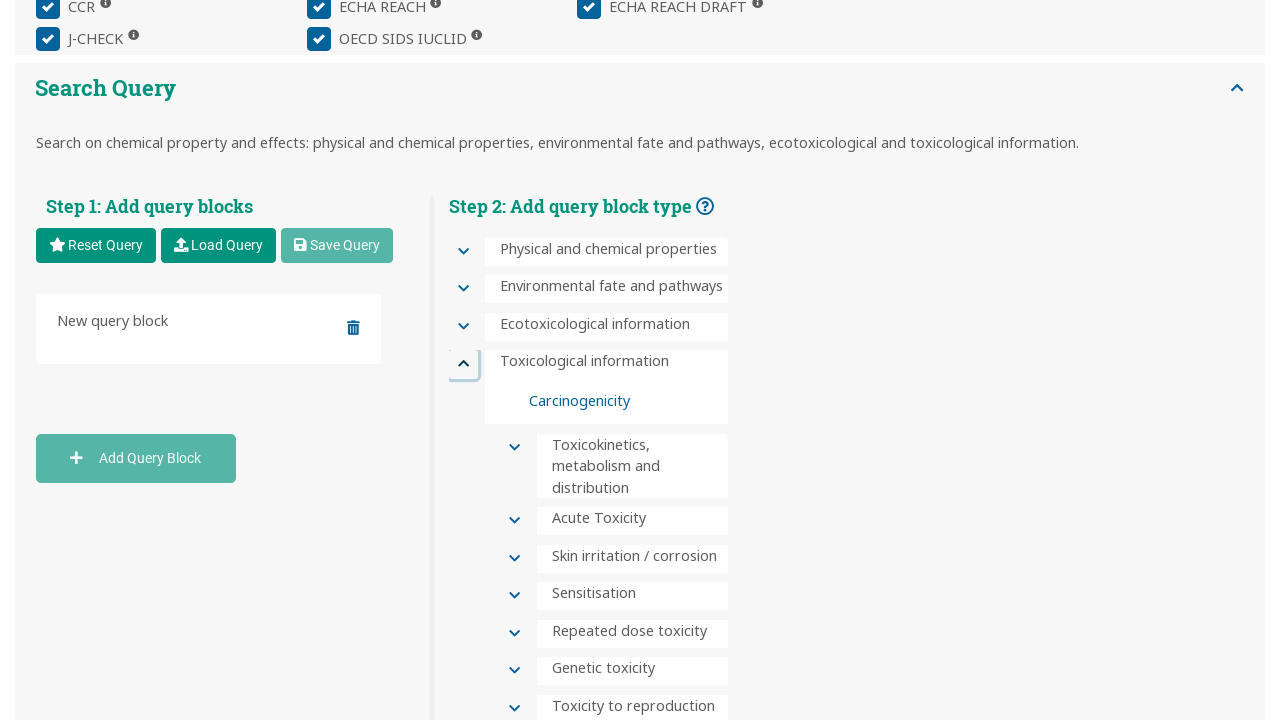

Clicked genetic toxicity section to expand it at (511, 672) on xpath=//*[@id="QU.SE.7.6-genetic-toxicity-header"]/div/div[2]
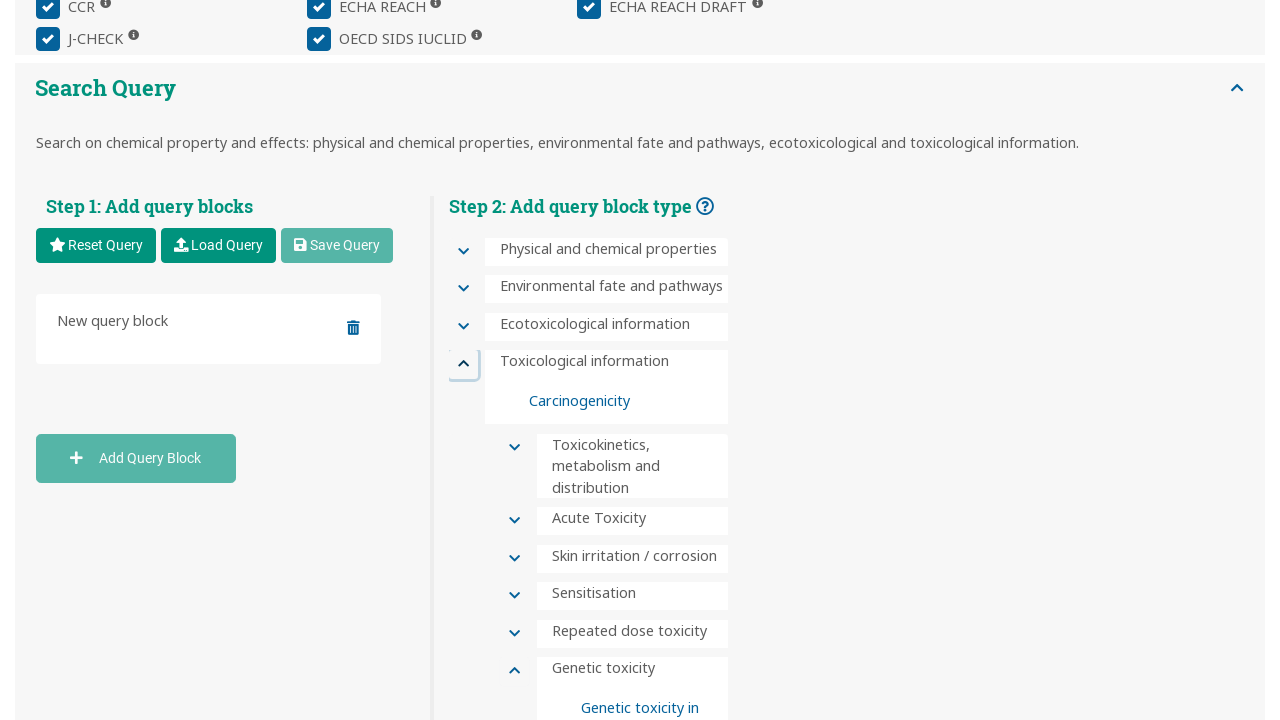

Waited 500ms for genetic toxicity section to expand
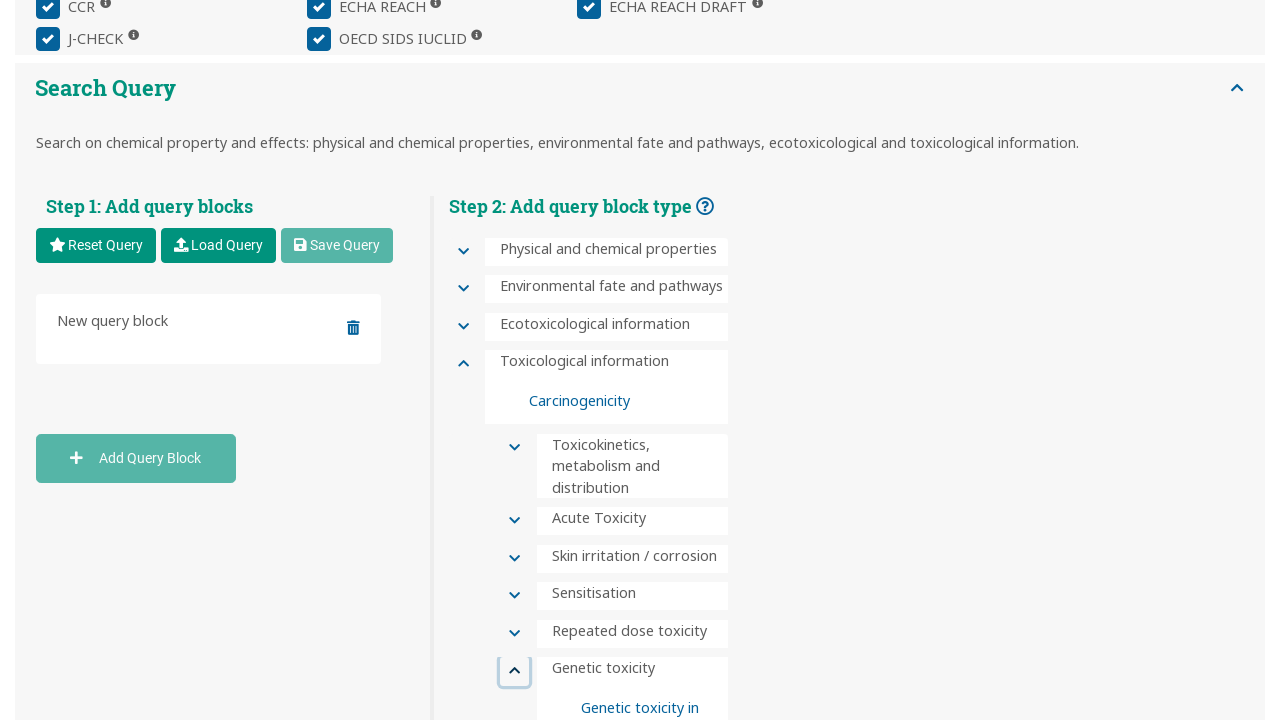

Selected in vivo option under genetic toxicity at (625, 360) on xpath=//*[@id="QU.SE.7.6-genetic-toxicity"]/div/div/div[2]/div[3]
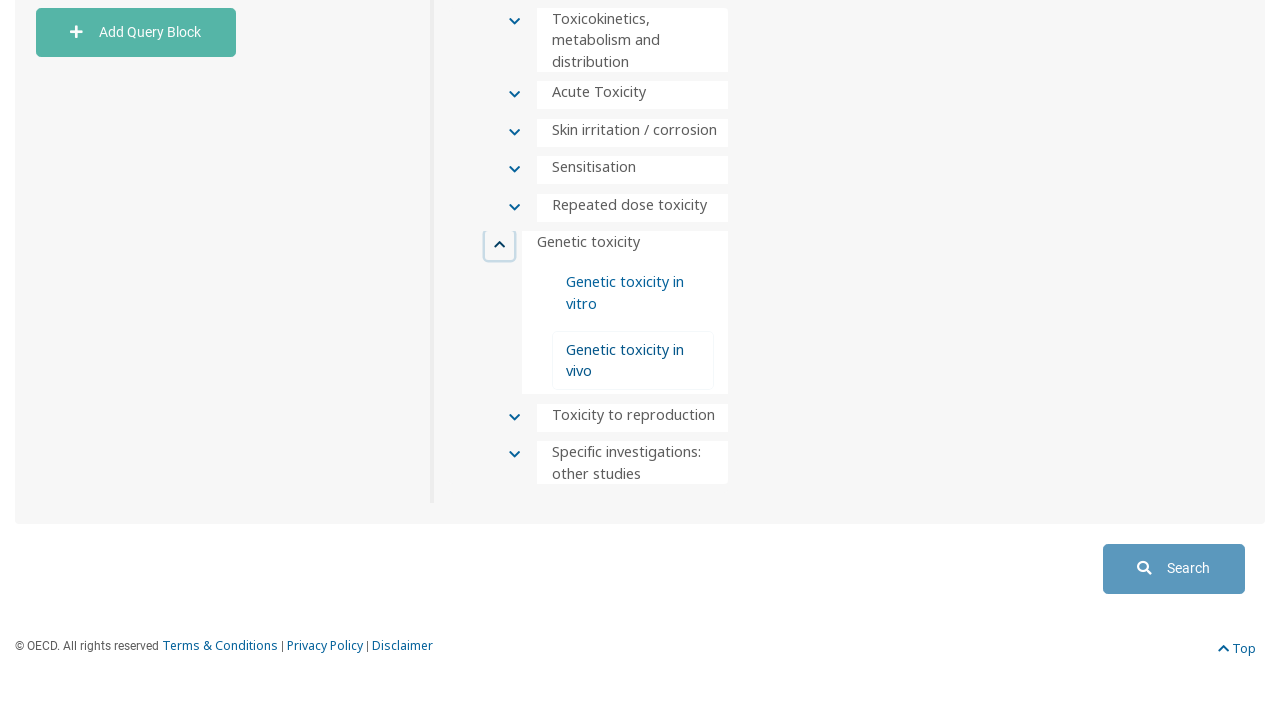

Waited 500ms for in vivo option to be selected
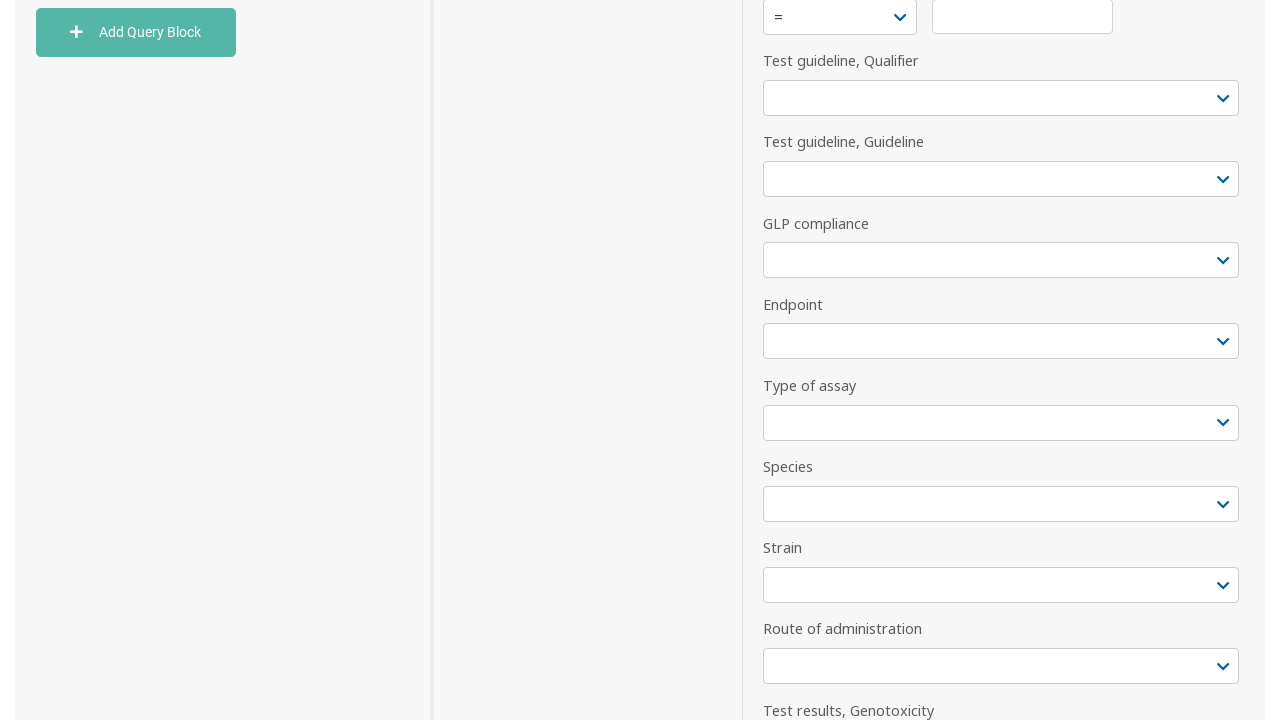

Clicked information type dropdown to open it at (989, 360) on xpath=//*[@id="property_query-builder-panel-1"]/div/echem-property-query-panel/d
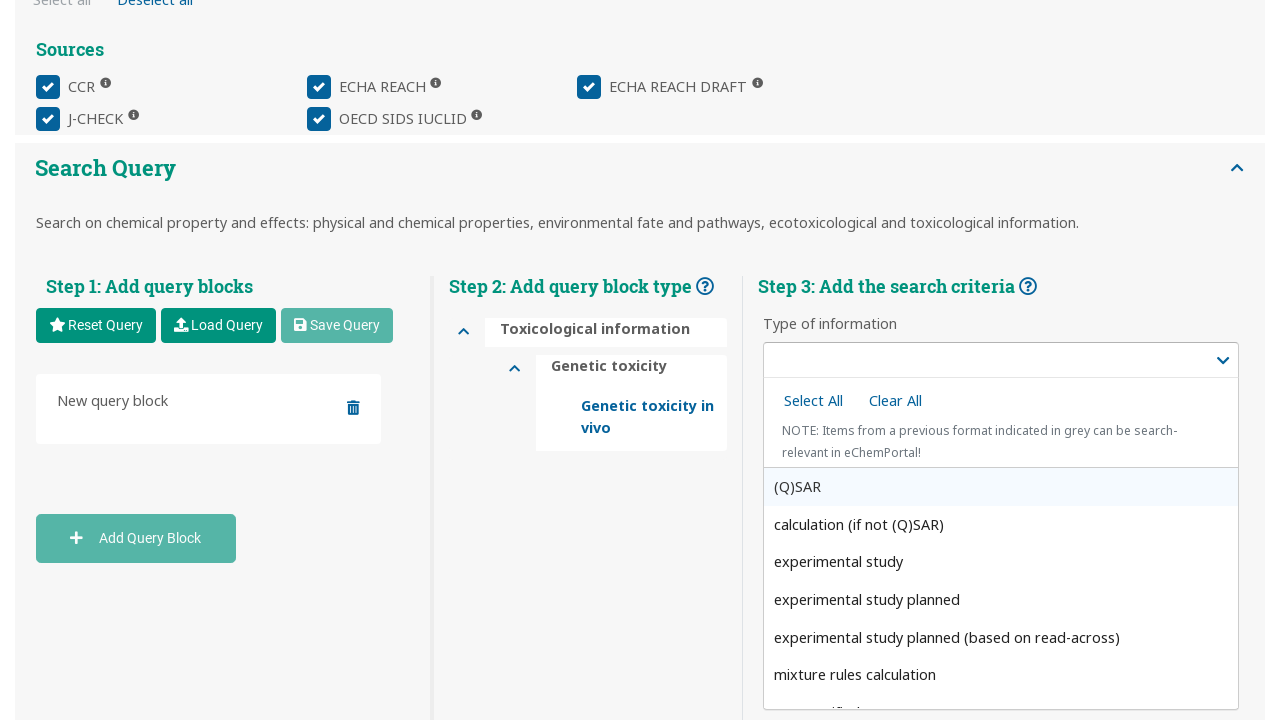

Waited 500ms for information type dropdown to open
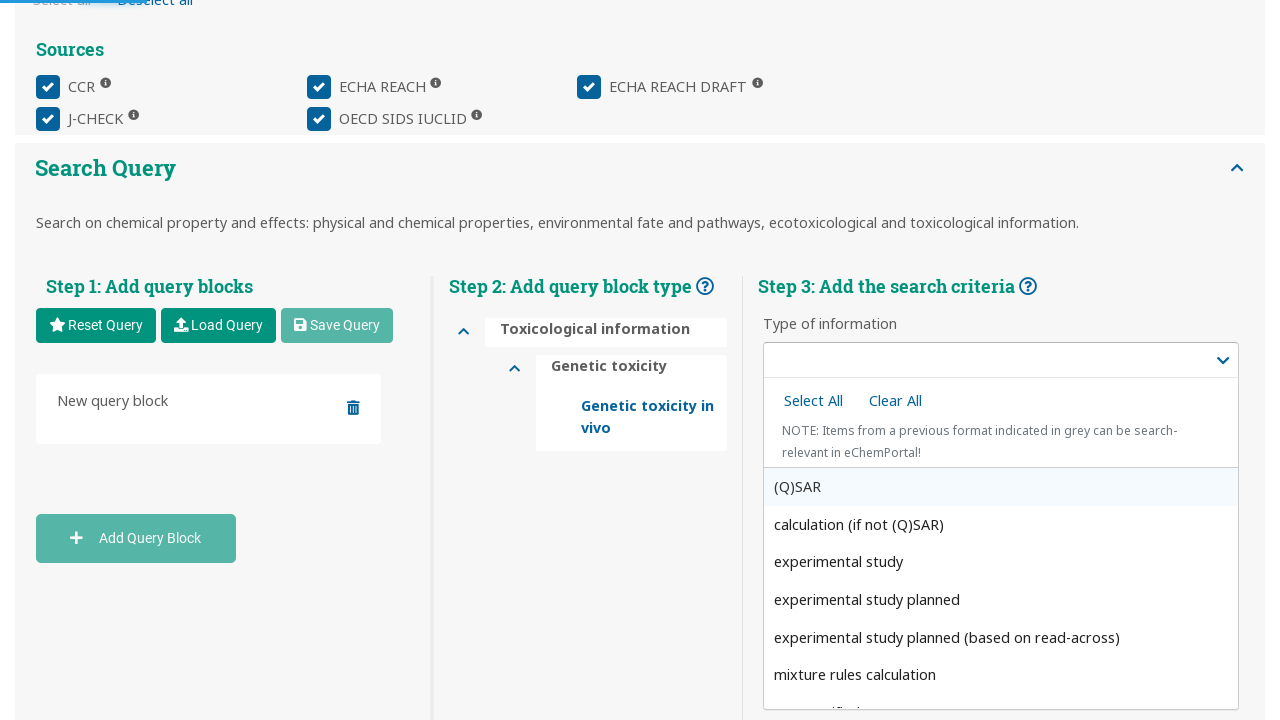

Selected experiment option from dropdown at (1001, 562) on xpath=/html/body/ng-dropdown-panel/div[2]/div[2]/div[3]
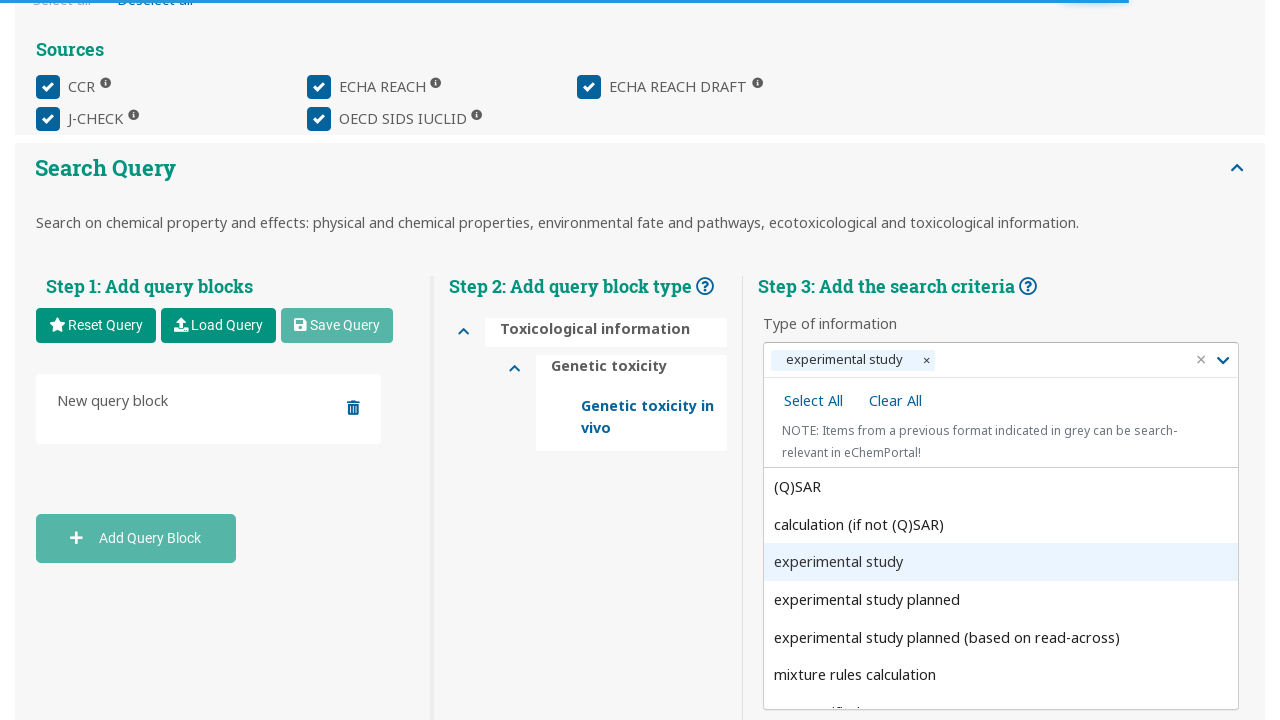

Waited 500ms for experiment selection to complete
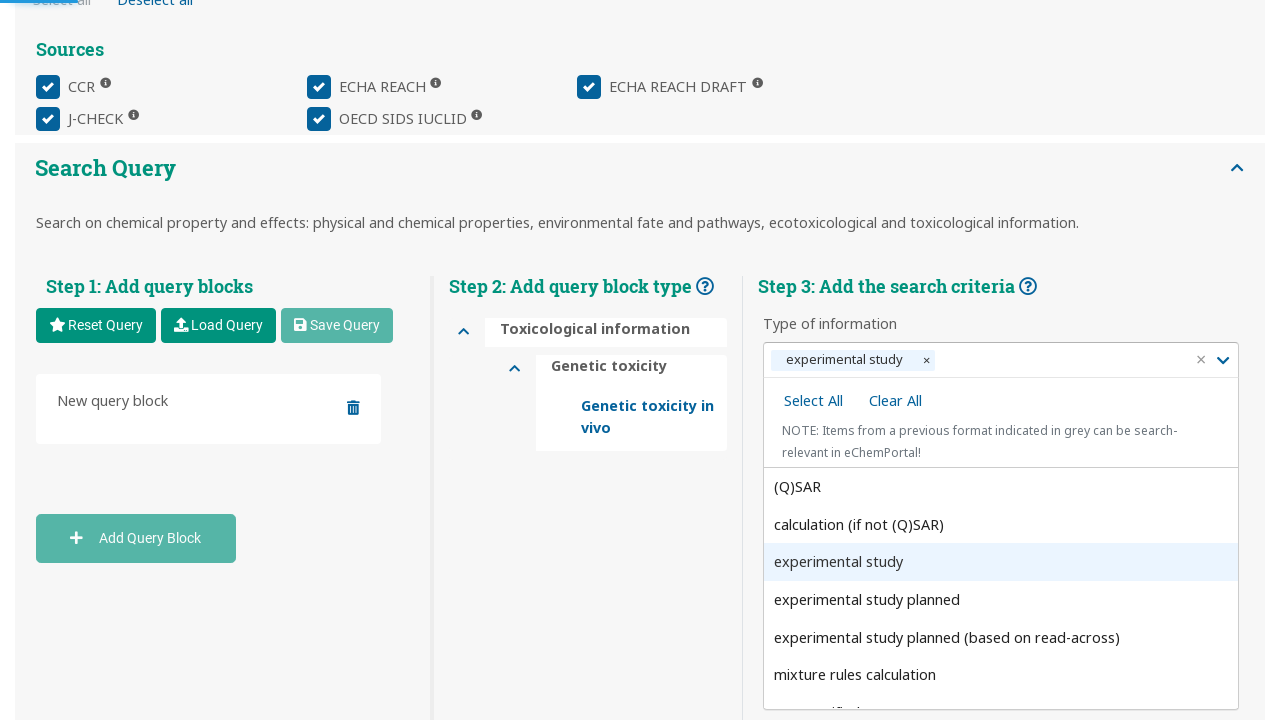

Clicked to close the dropdown at (640, 360) on xpath=/html/body/echem-root
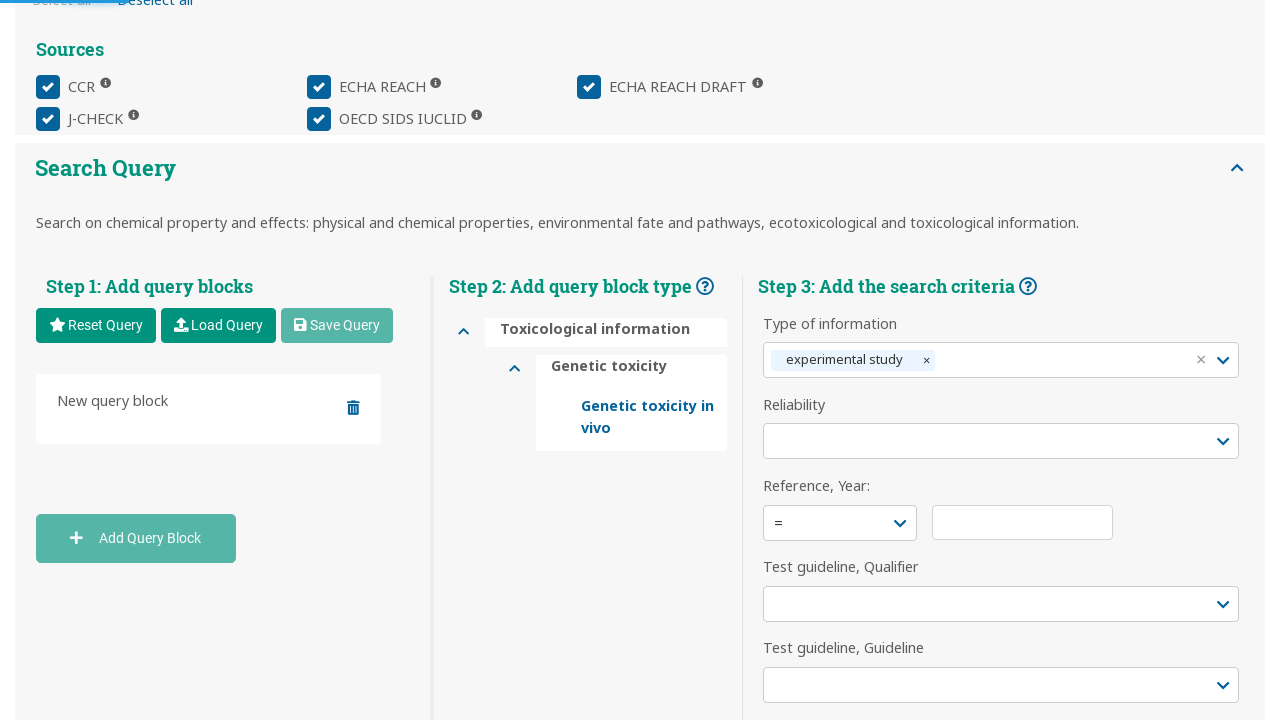

Waited 500ms for dropdown to close
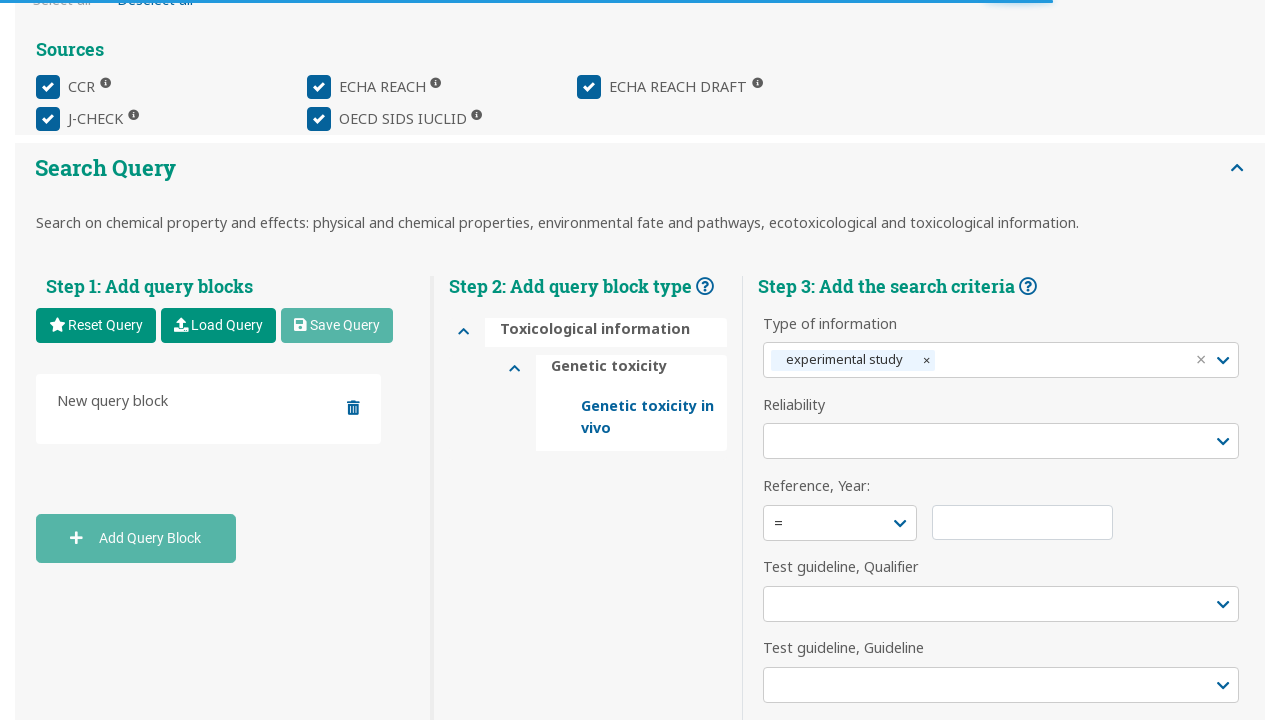

Clicked test guideline dropdown to open it at (1226, 685) on xpath=//*[@id="property_query-builder-panel-1"]/div/echem-property-query-panel/d
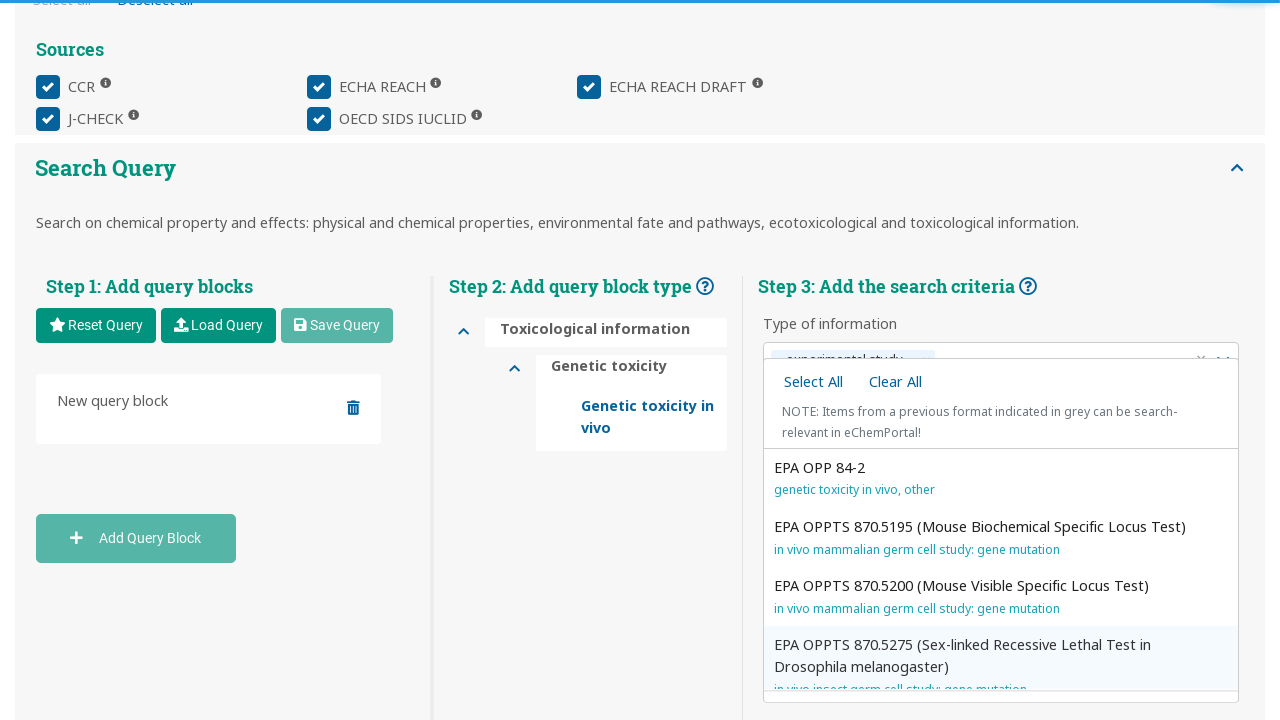

Waited 500ms for test guideline dropdown to open
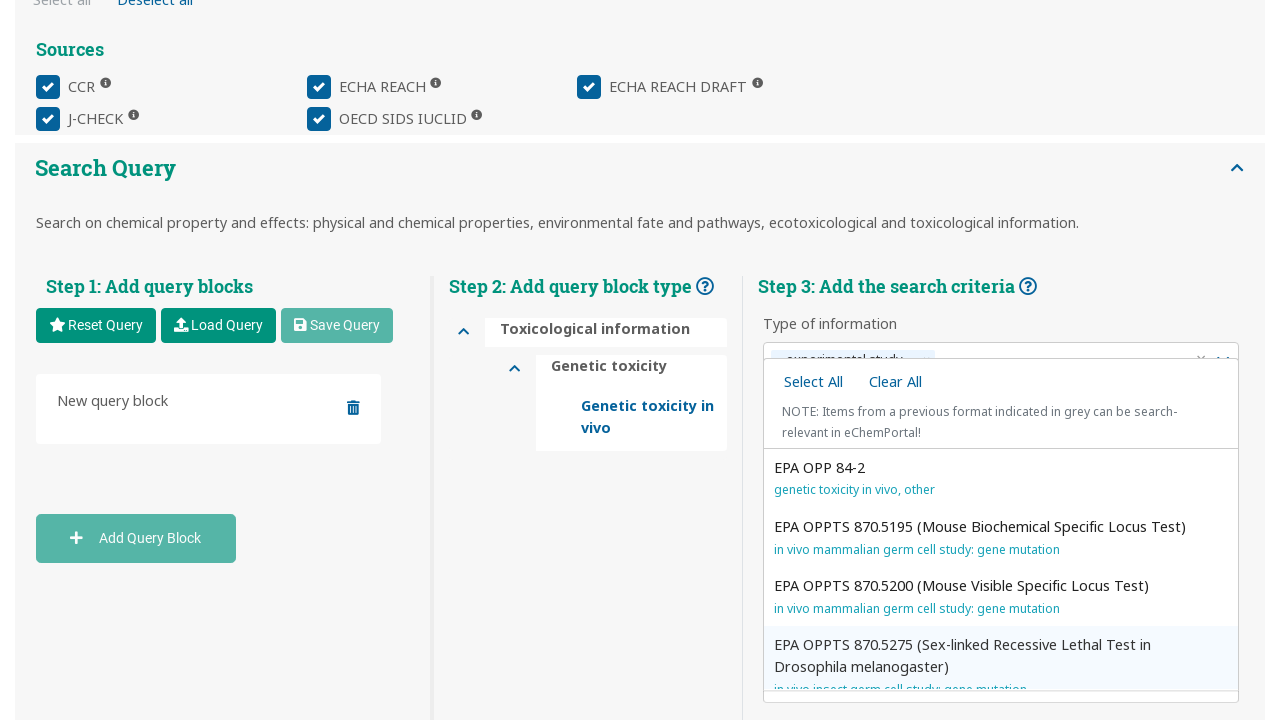

Selected TG488 test guideline option at (1001, 569) on xpath=/html/body/ng-dropdown-panel/div[2]/div[2]/div[40]
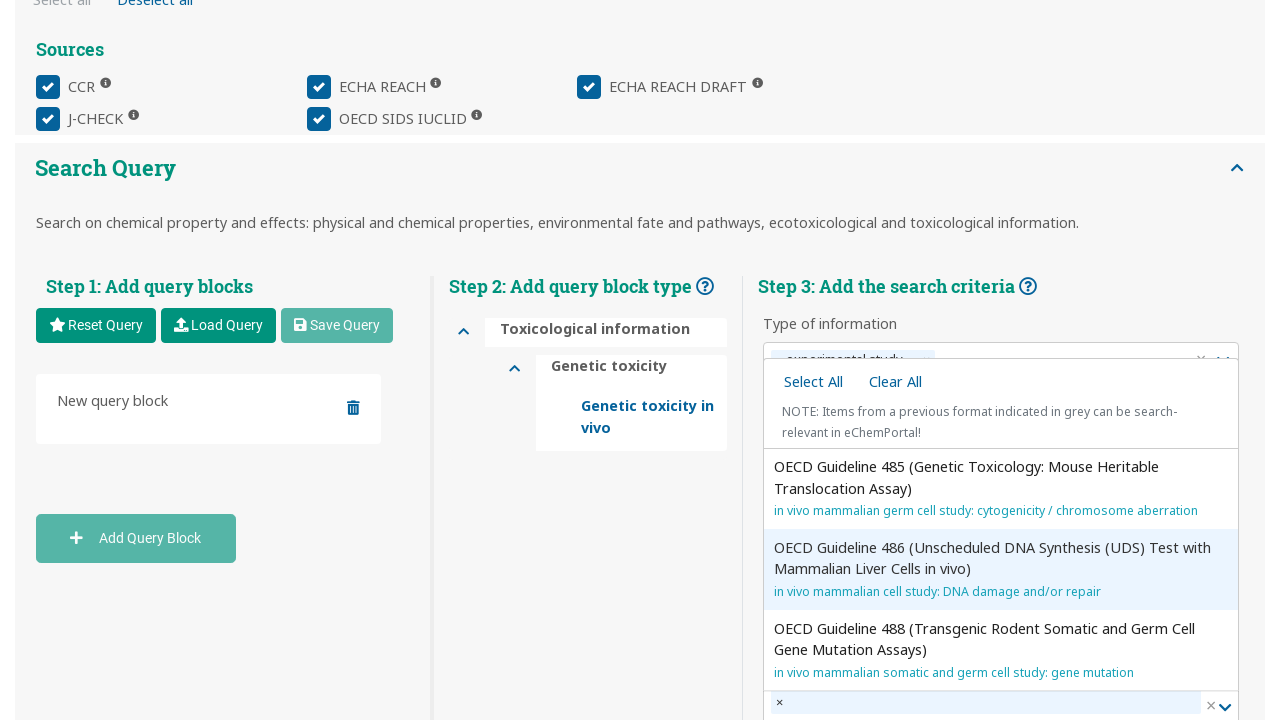

Waited 500ms for TG488 selection to complete
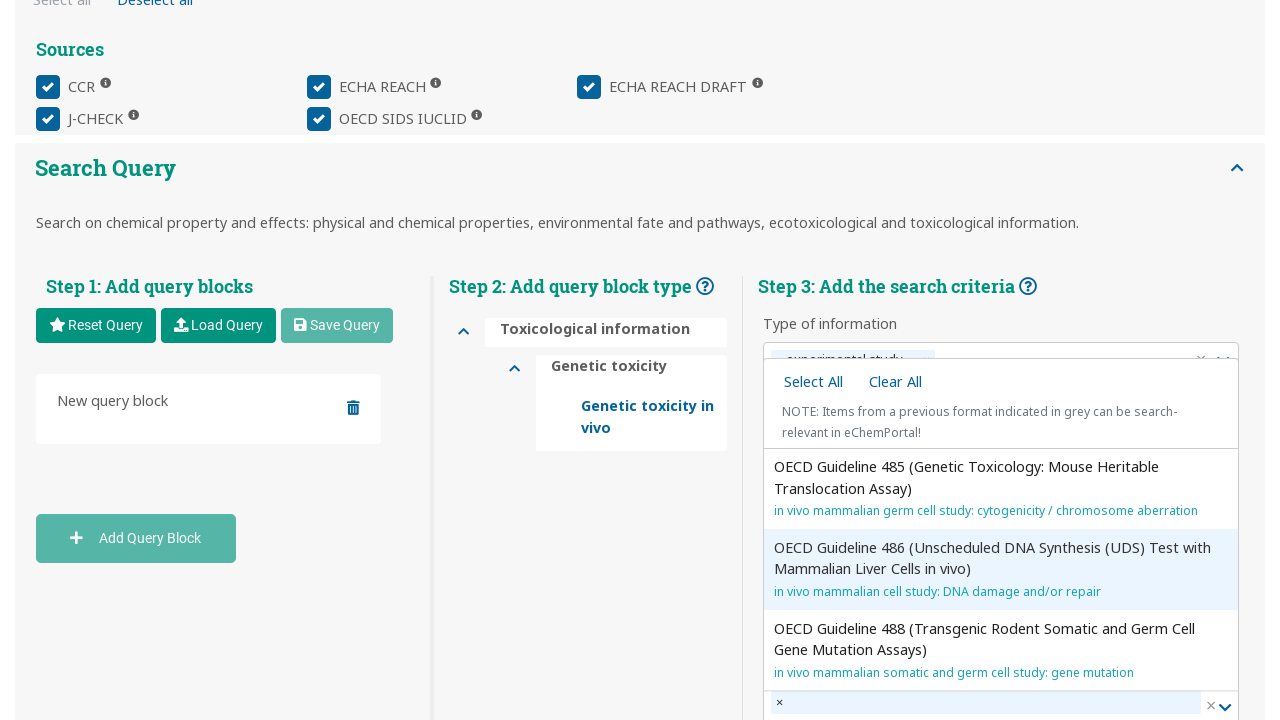

Clicked save button to save the query at (1203, 360) on xpath=/html/body/echem-root/div/echem-substance-search-page/echem-substance-sear
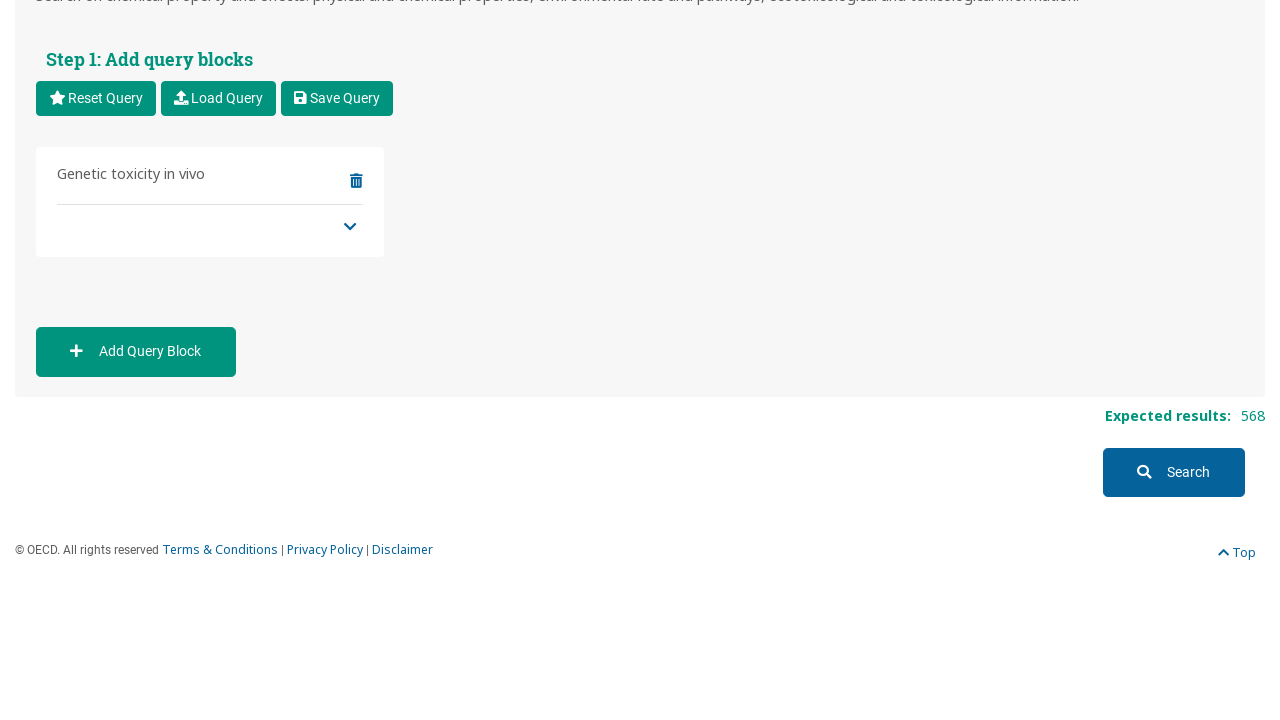

Waited 500ms for query to be saved
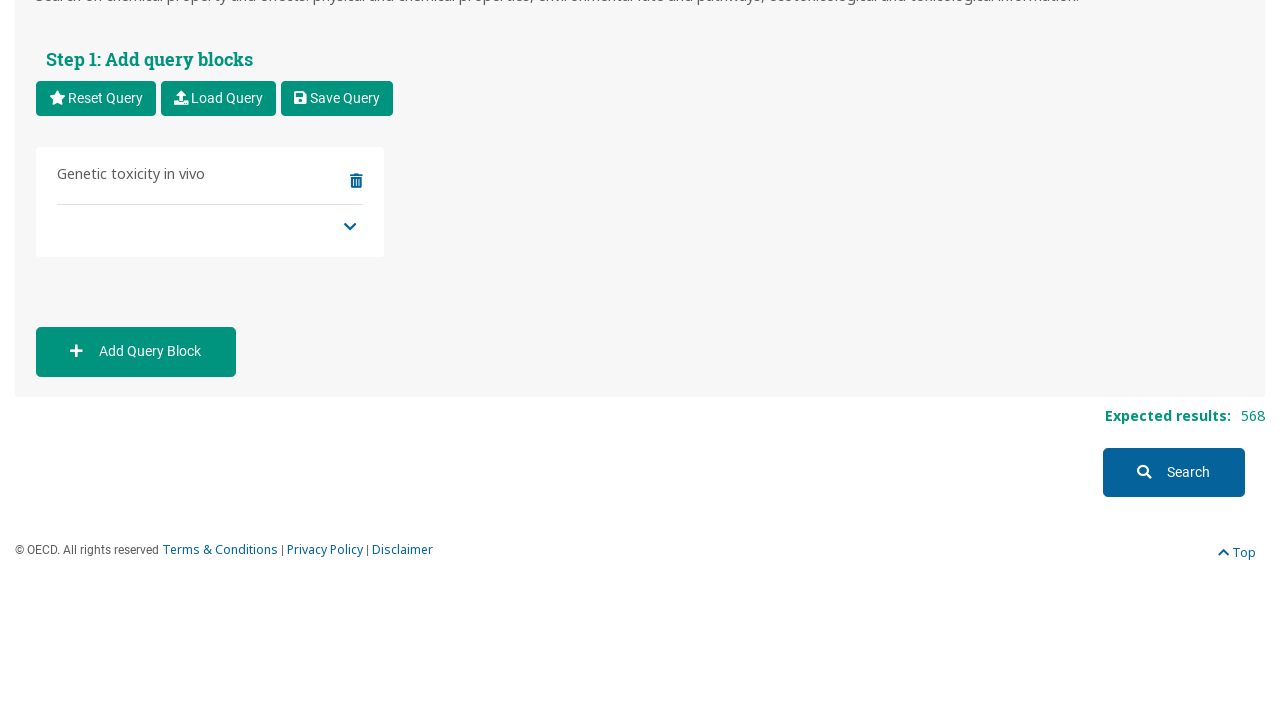

Clicked search button to execute the property search at (1174, 472) on xpath=/html/body/echem-root/div/echem-substance-search-page/echem-substance-sear
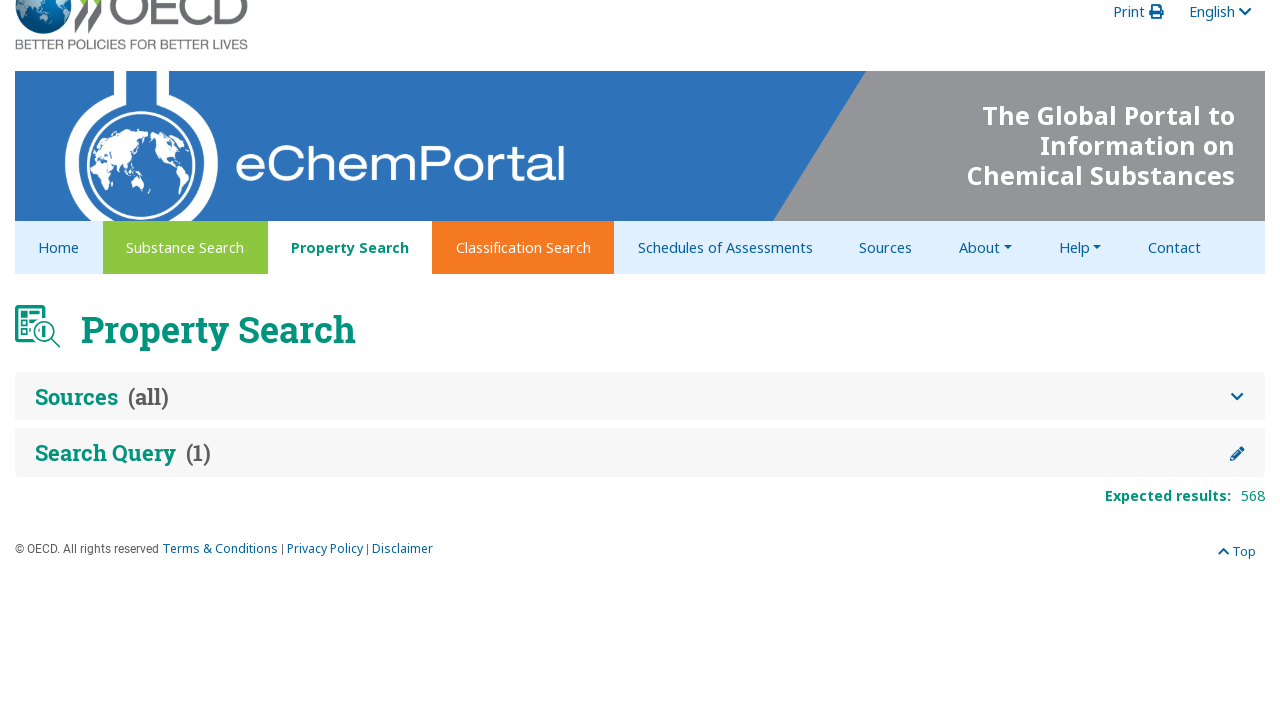

Search results loaded successfully
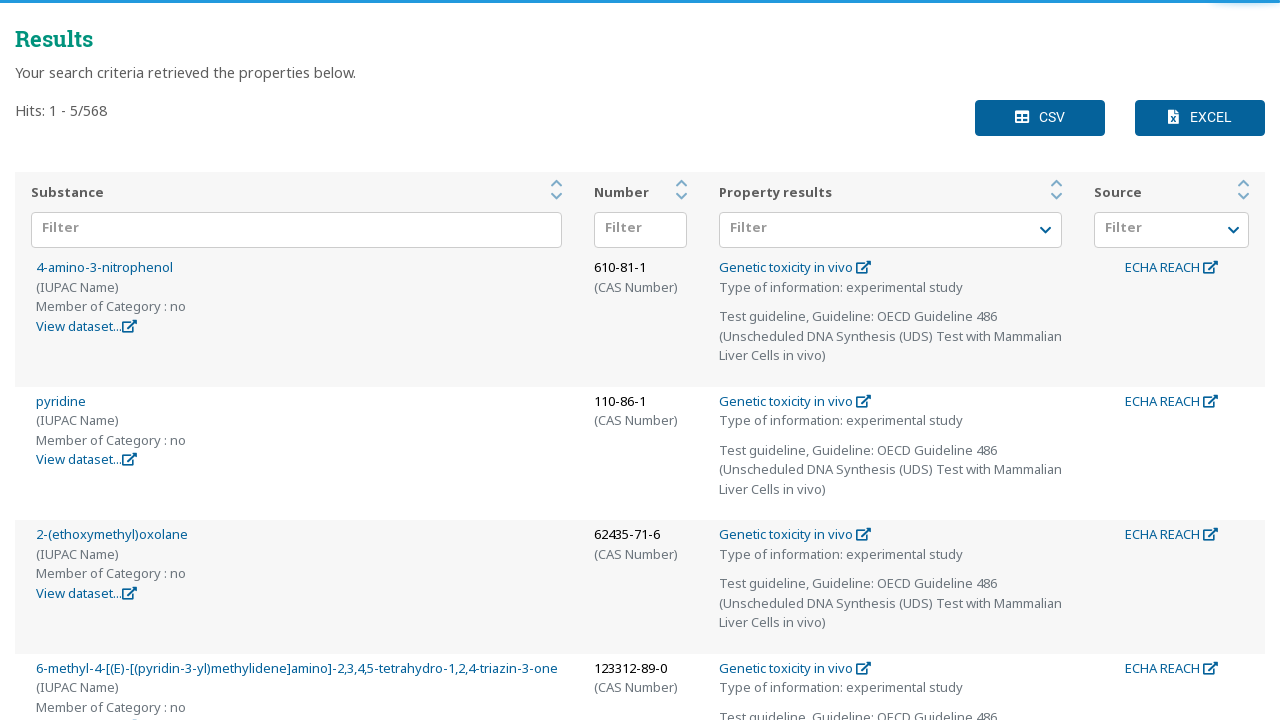

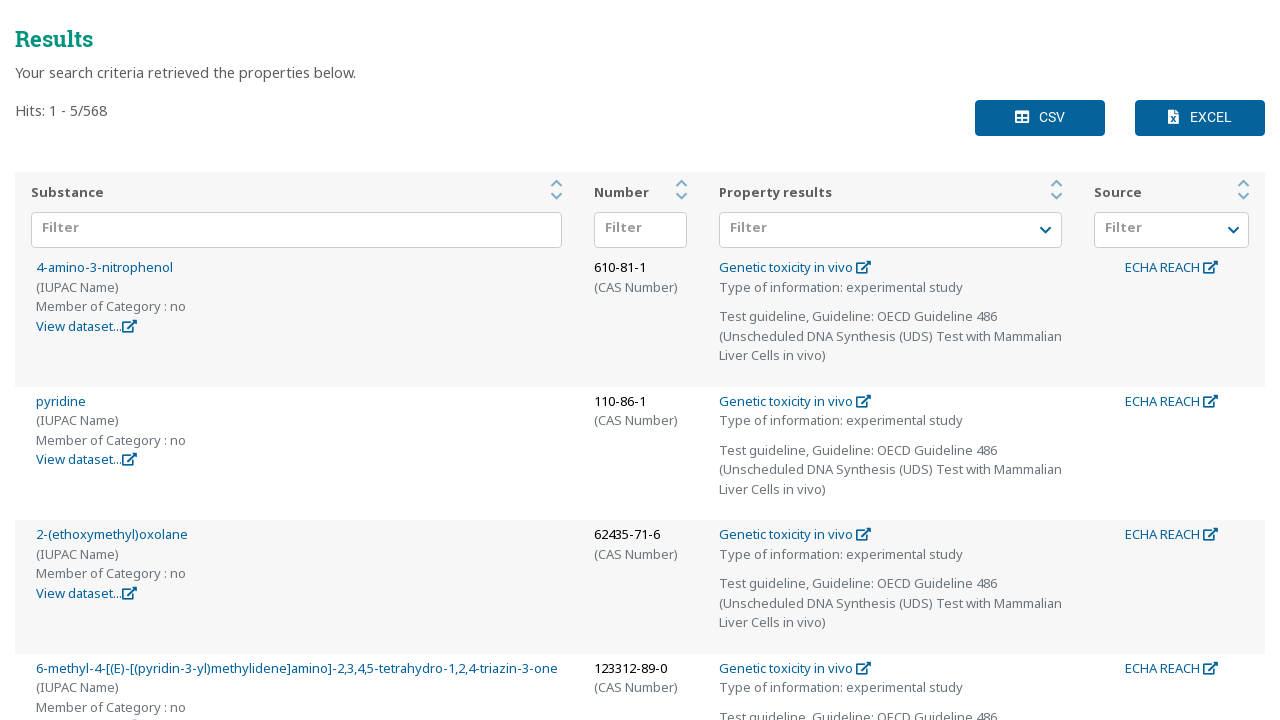